Tests clearing the complete state of all items by checking then unchecking the toggle all checkbox

Starting URL: https://demo.playwright.dev/todomvc

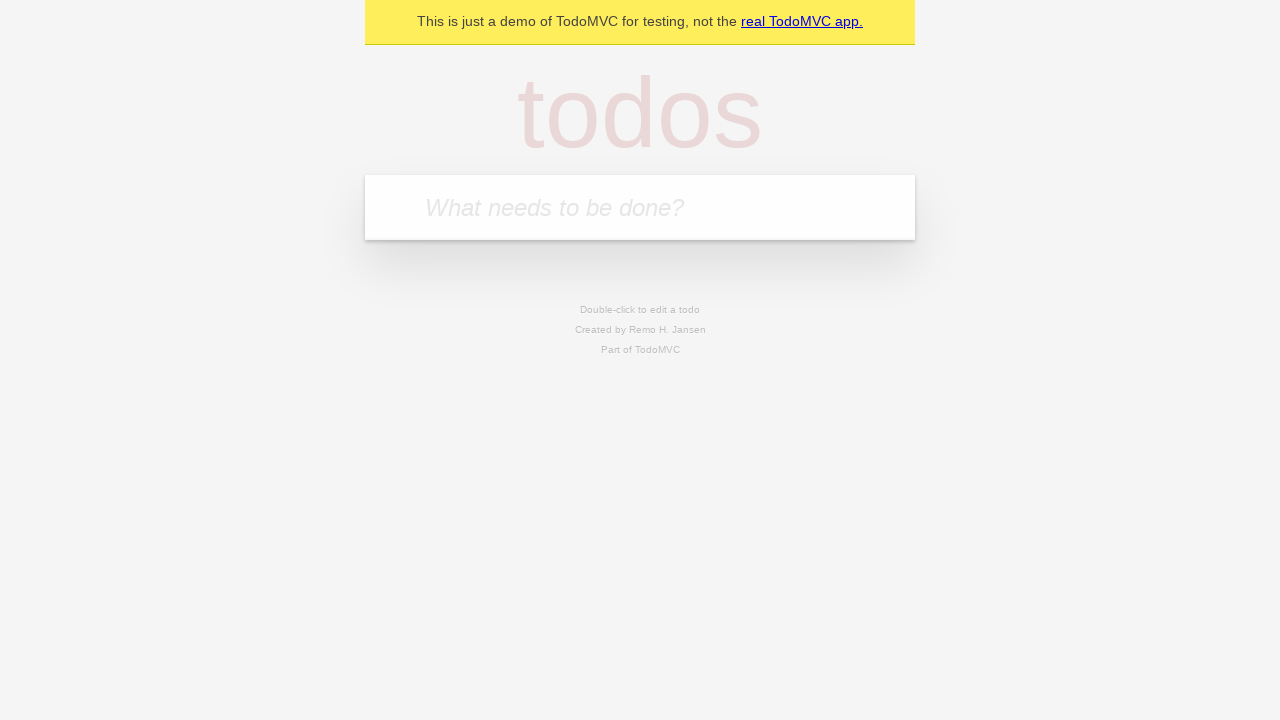

Filled todo input field with 'buy some cheese' on internal:attr=[placeholder="What needs to be done?"i]
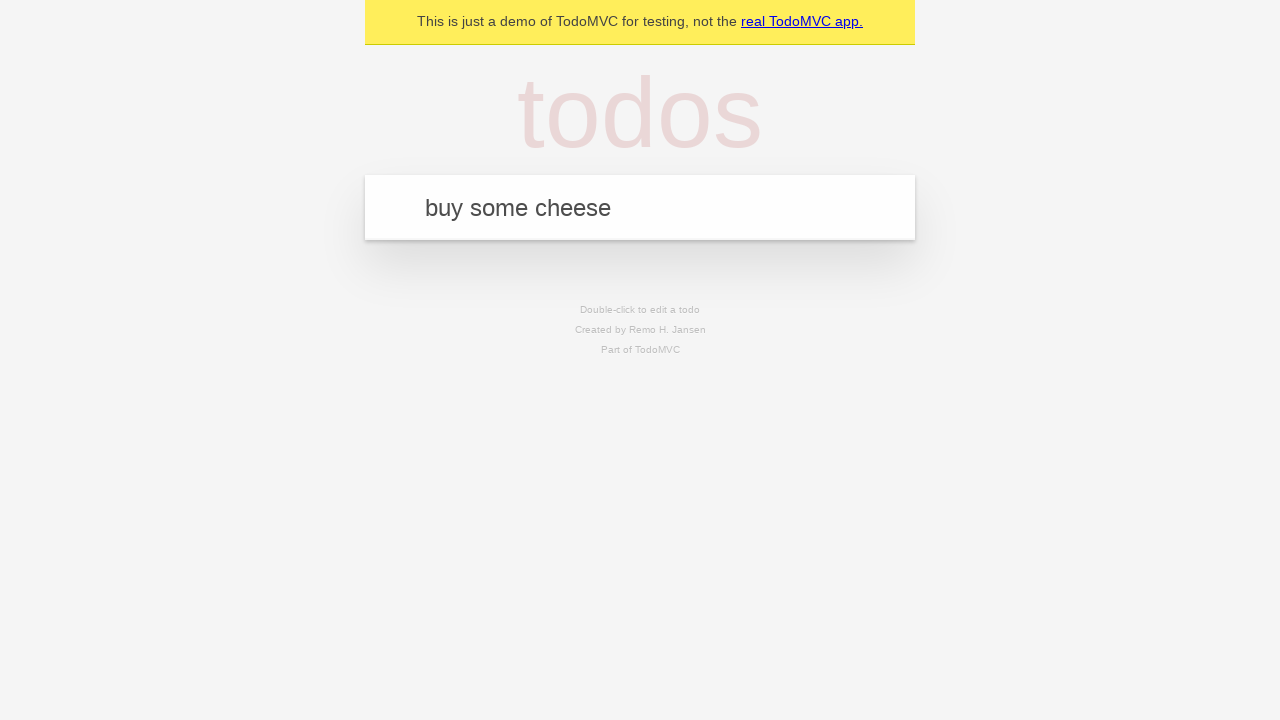

Pressed Enter to add todo 'buy some cheese' on internal:attr=[placeholder="What needs to be done?"i]
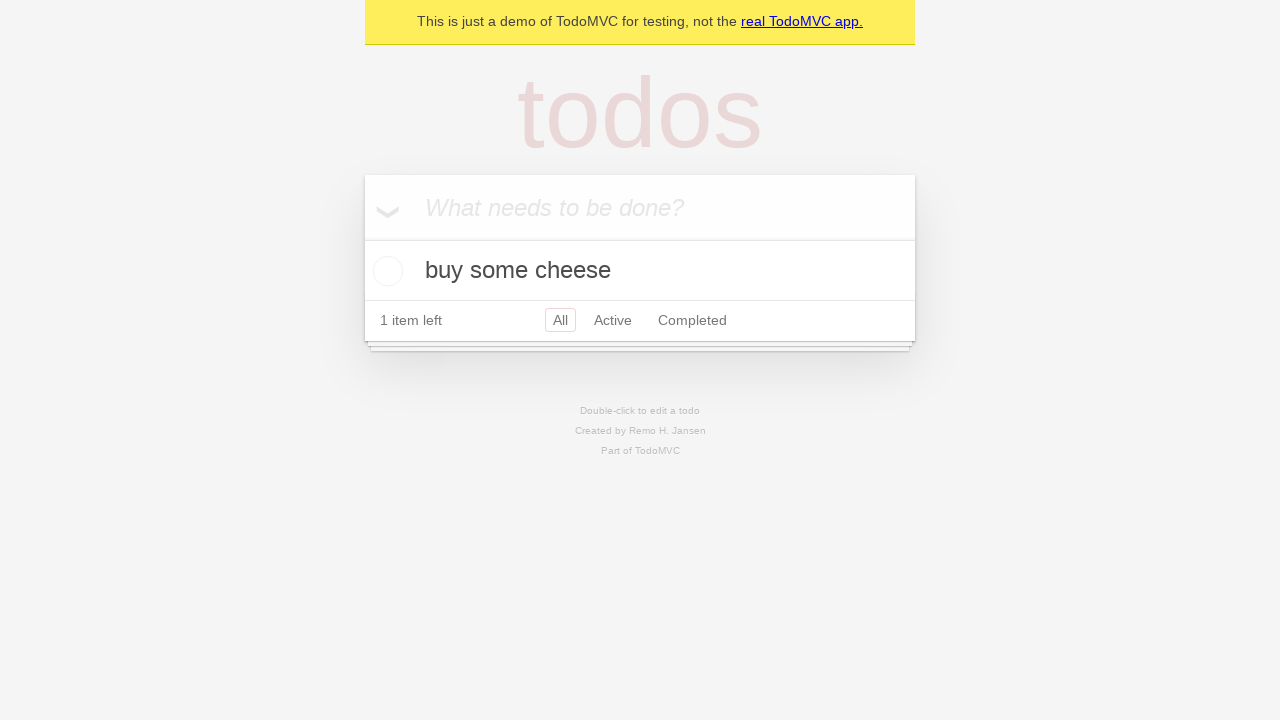

Filled todo input field with 'feed the cat' on internal:attr=[placeholder="What needs to be done?"i]
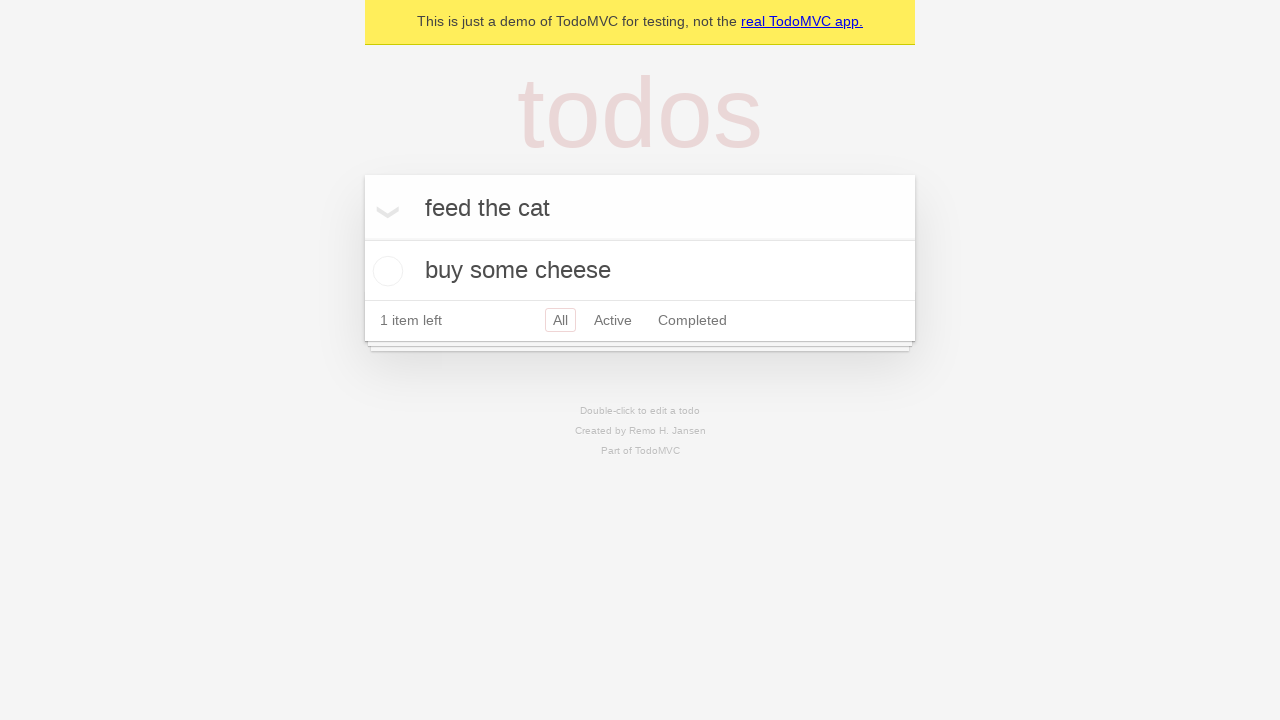

Pressed Enter to add todo 'feed the cat' on internal:attr=[placeholder="What needs to be done?"i]
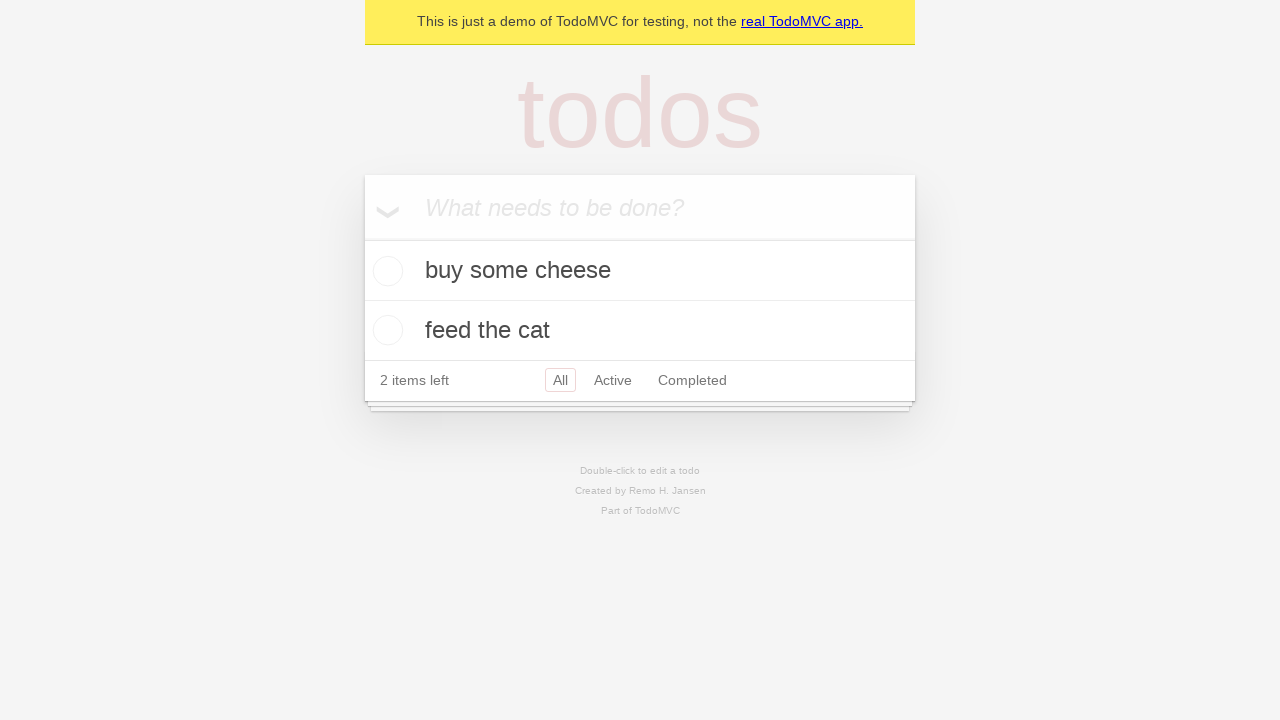

Filled todo input field with 'book a doctors appointment' on internal:attr=[placeholder="What needs to be done?"i]
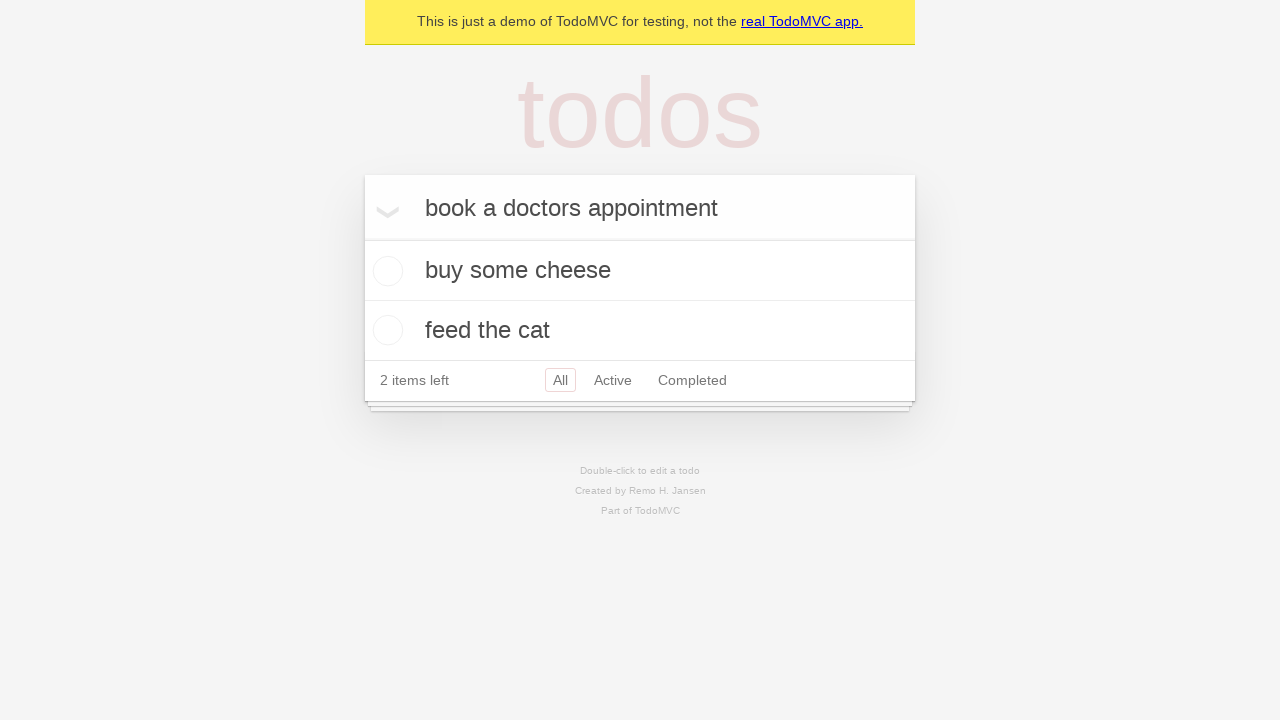

Pressed Enter to add todo 'book a doctors appointment' on internal:attr=[placeholder="What needs to be done?"i]
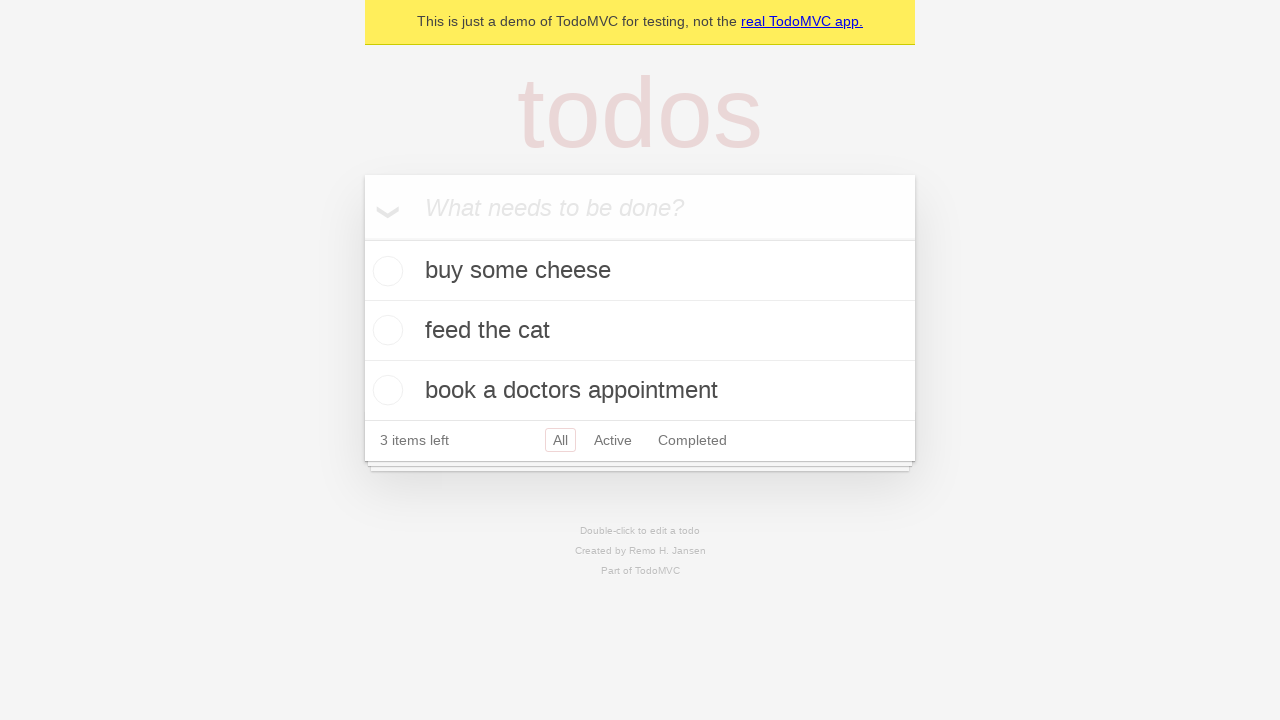

Waited for all 3 todo items to be loaded
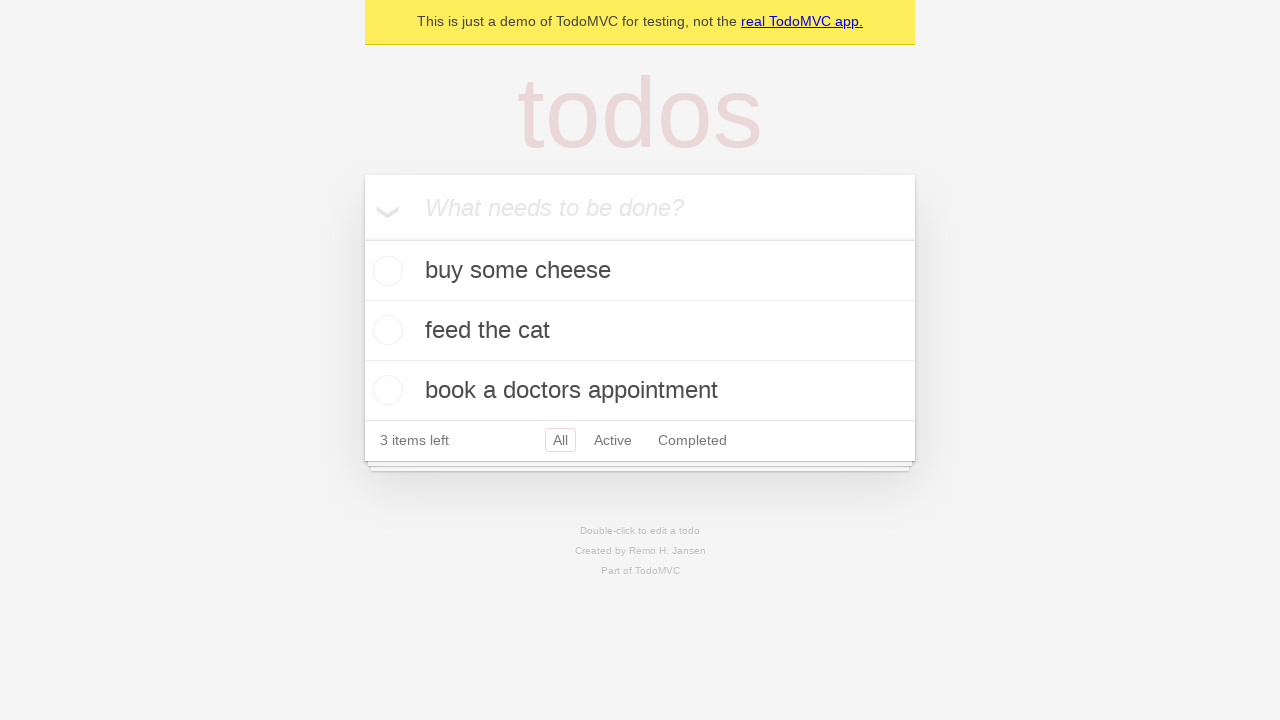

Located the toggle all checkbox
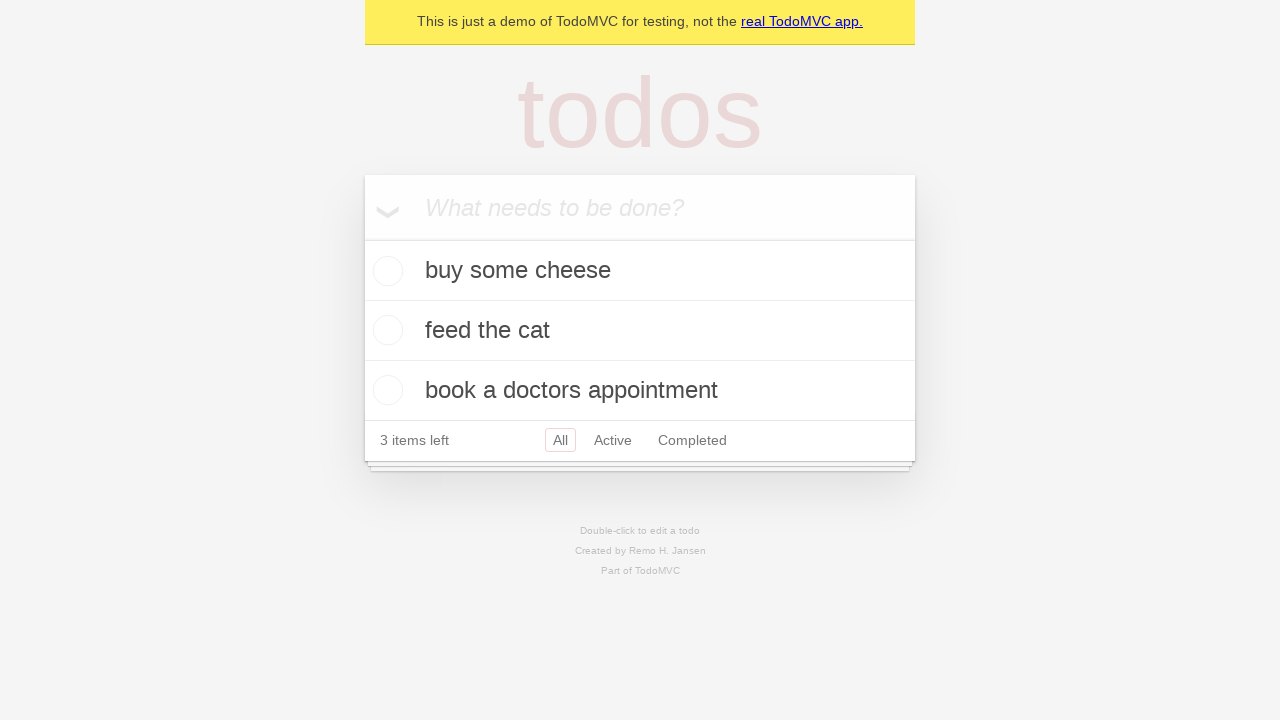

Checked the toggle all checkbox to mark all items as complete at (362, 238) on internal:label="Mark all as complete"i
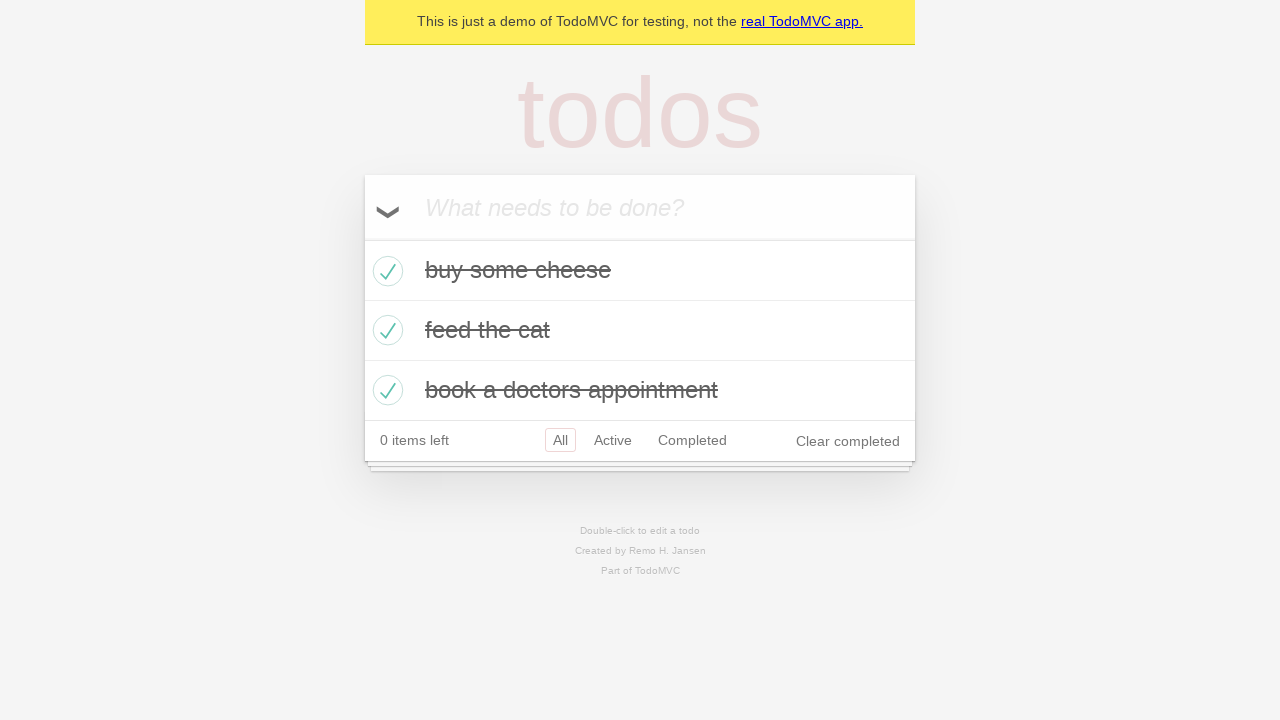

Unchecked the toggle all checkbox to clear complete state of all items at (362, 238) on internal:label="Mark all as complete"i
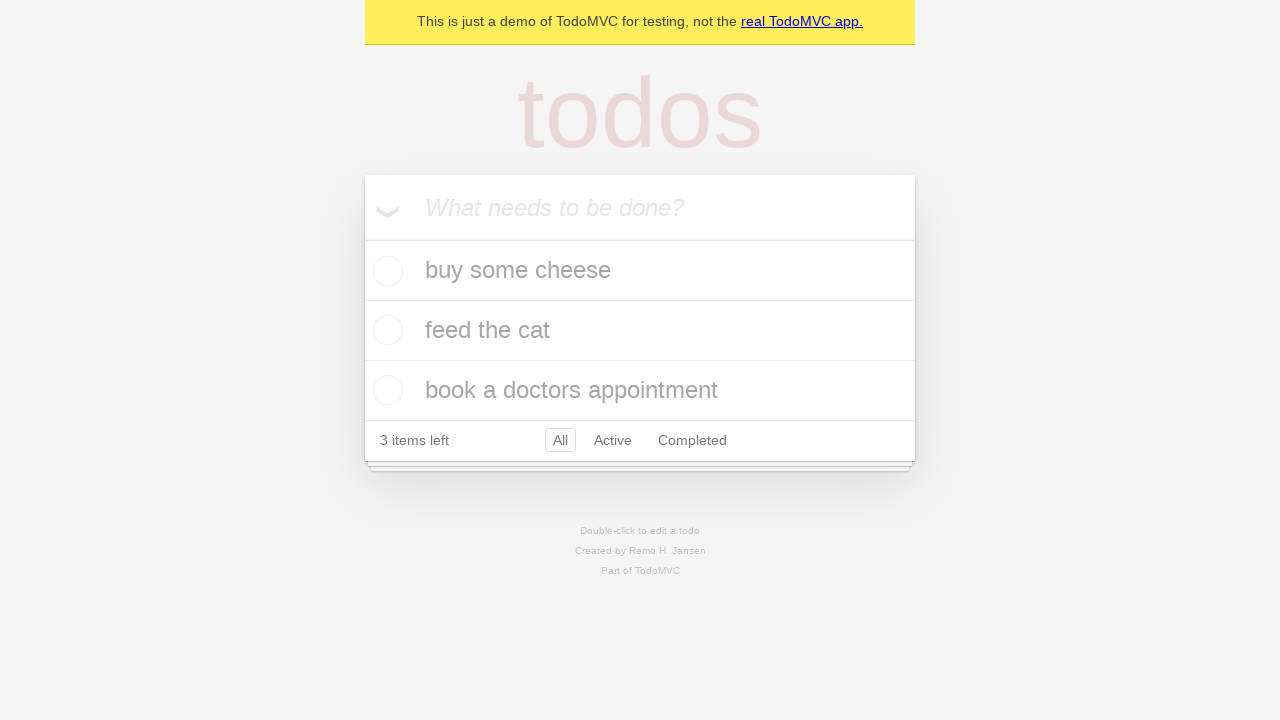

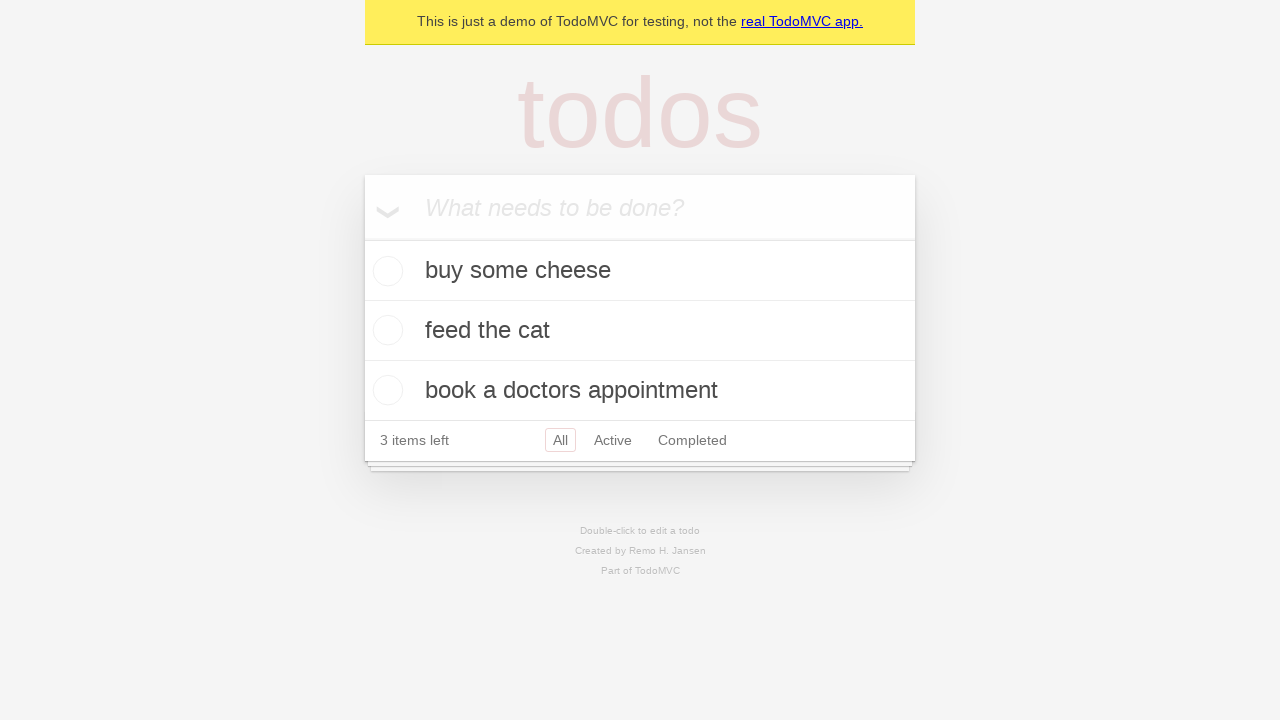